Tests division operation on the calculator by clicking buttons to input "4000 / 200" and verifying the result

Starting URL: https://www.calculator.net/

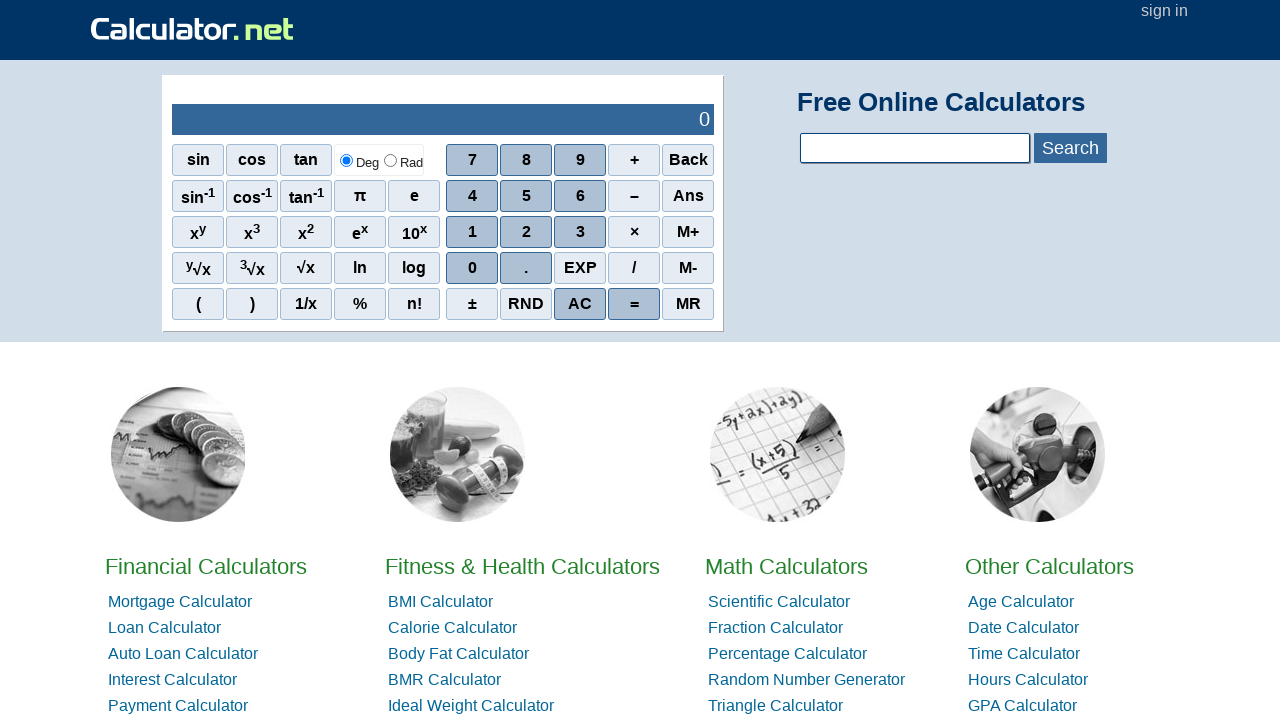

Clicked button 4 at (472, 196) on xpath=//*[@id="sciout"]/tbody/tr[2]/td[2]/div/div[2]/span[1]
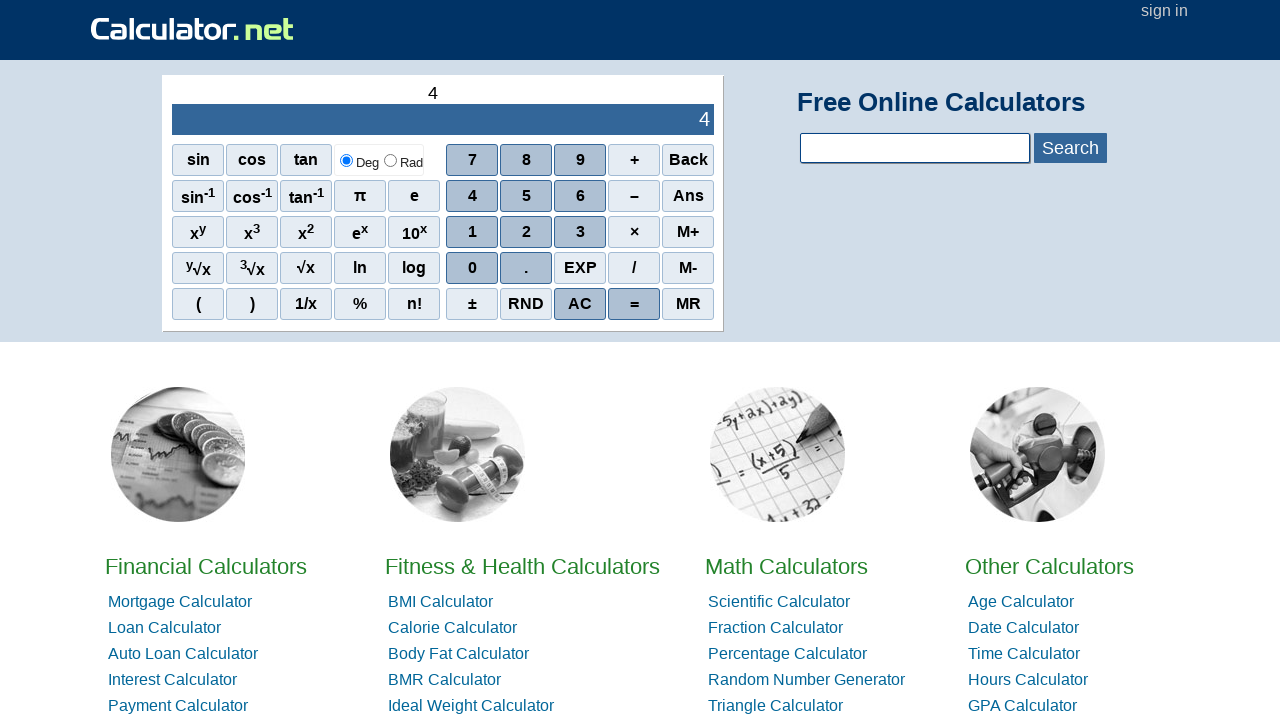

Clicked button 0 at (472, 268) on xpath=//*[@id="sciout"]/tbody/tr[2]/td[2]/div/div[4]/span[1]
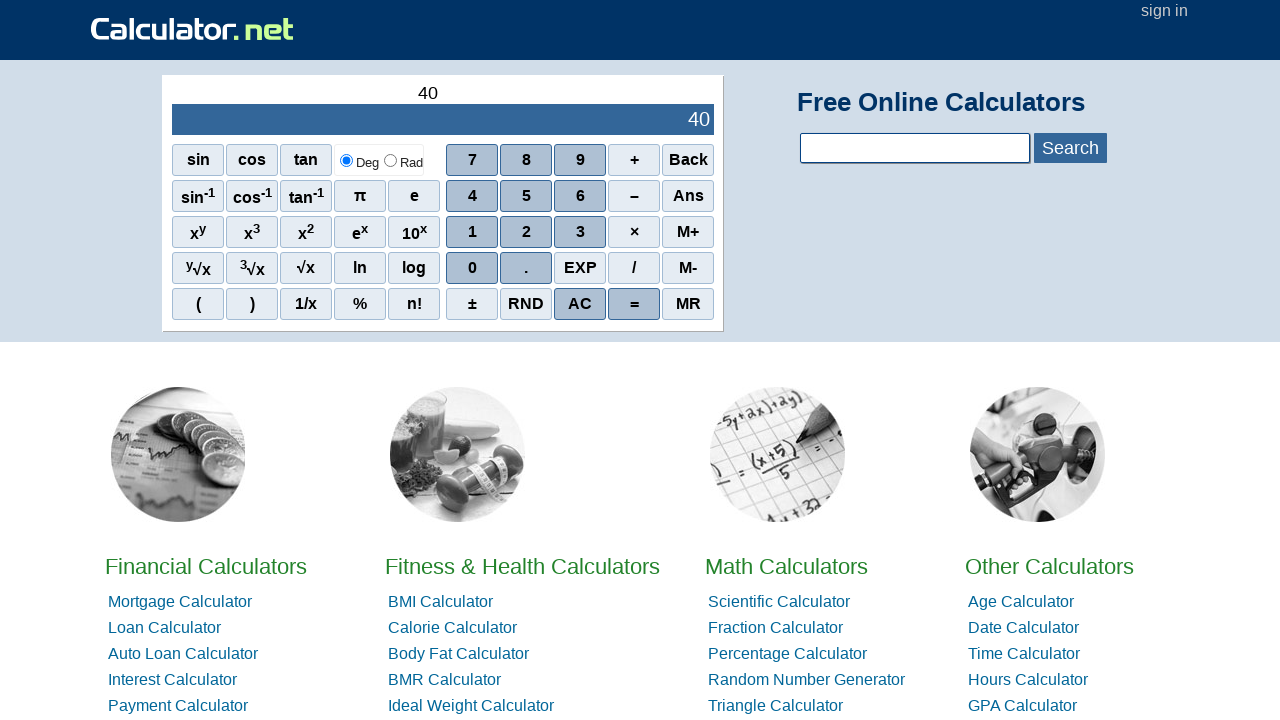

Clicked button 0 at (472, 268) on xpath=//*[@id="sciout"]/tbody/tr[2]/td[2]/div/div[4]/span[1]
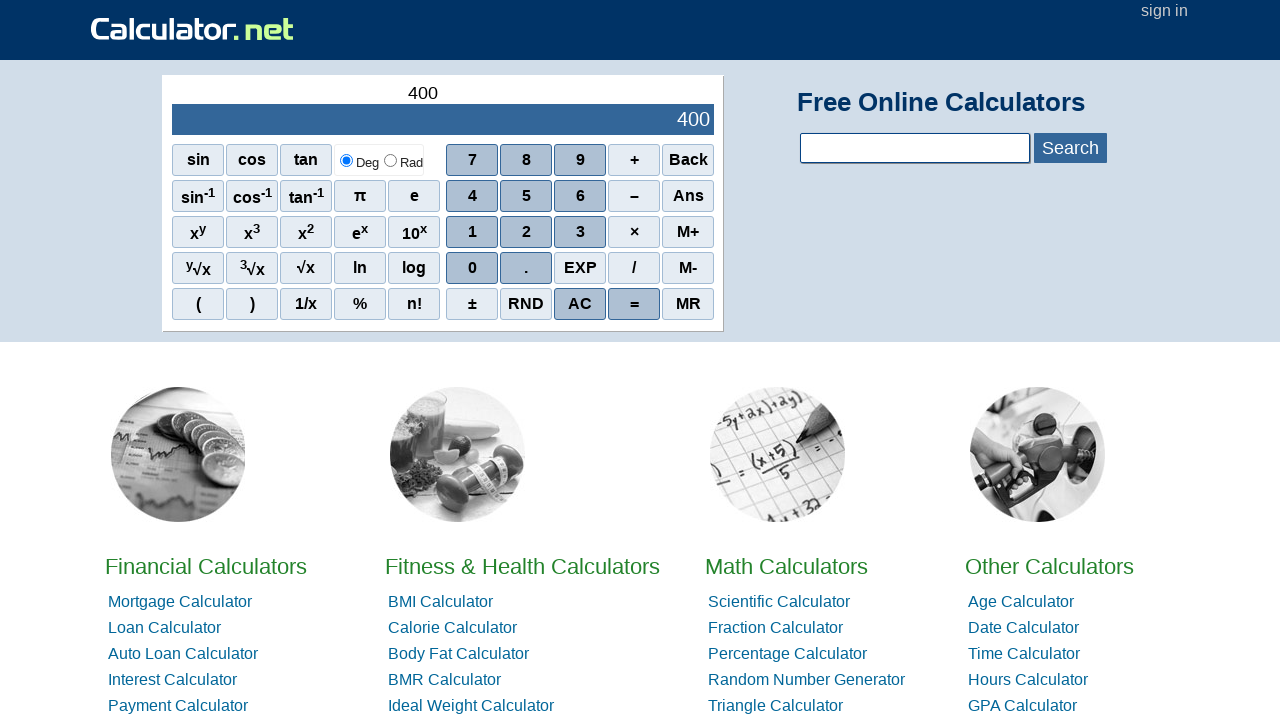

Clicked button 0 at (472, 268) on xpath=//*[@id="sciout"]/tbody/tr[2]/td[2]/div/div[4]/span[1]
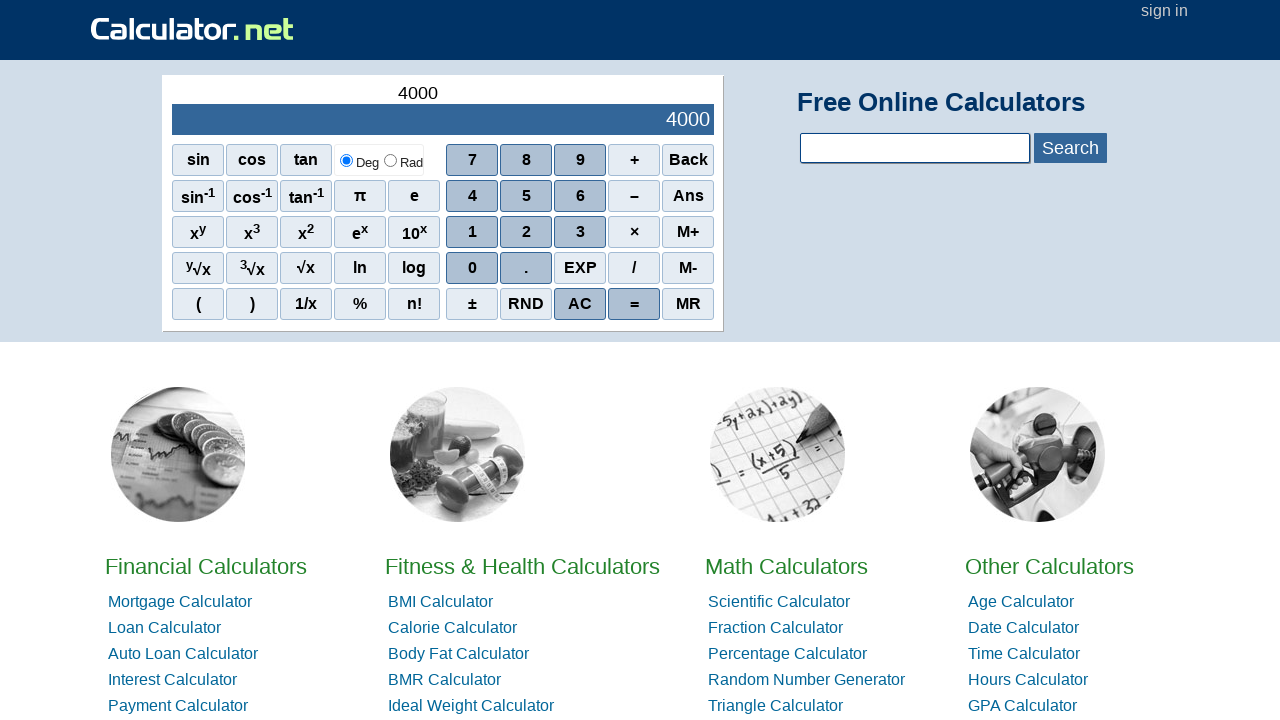

Clicked divide button at (634, 268) on xpath=//*[@id="sciout"]/tbody/tr[2]/td[2]/div/div[4]/span[4]
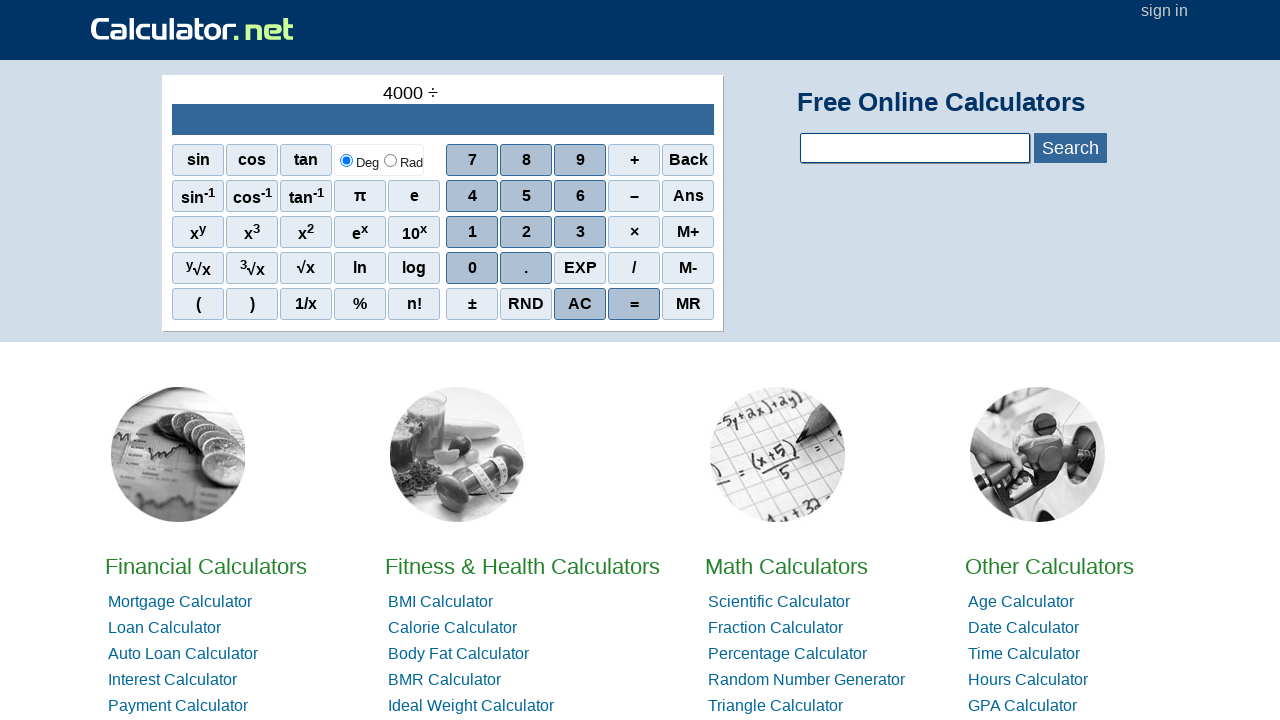

Clicked button 2 at (526, 232) on xpath=//*[@id="sciout"]/tbody/tr[2]/td[2]/div/div[3]/span[2]
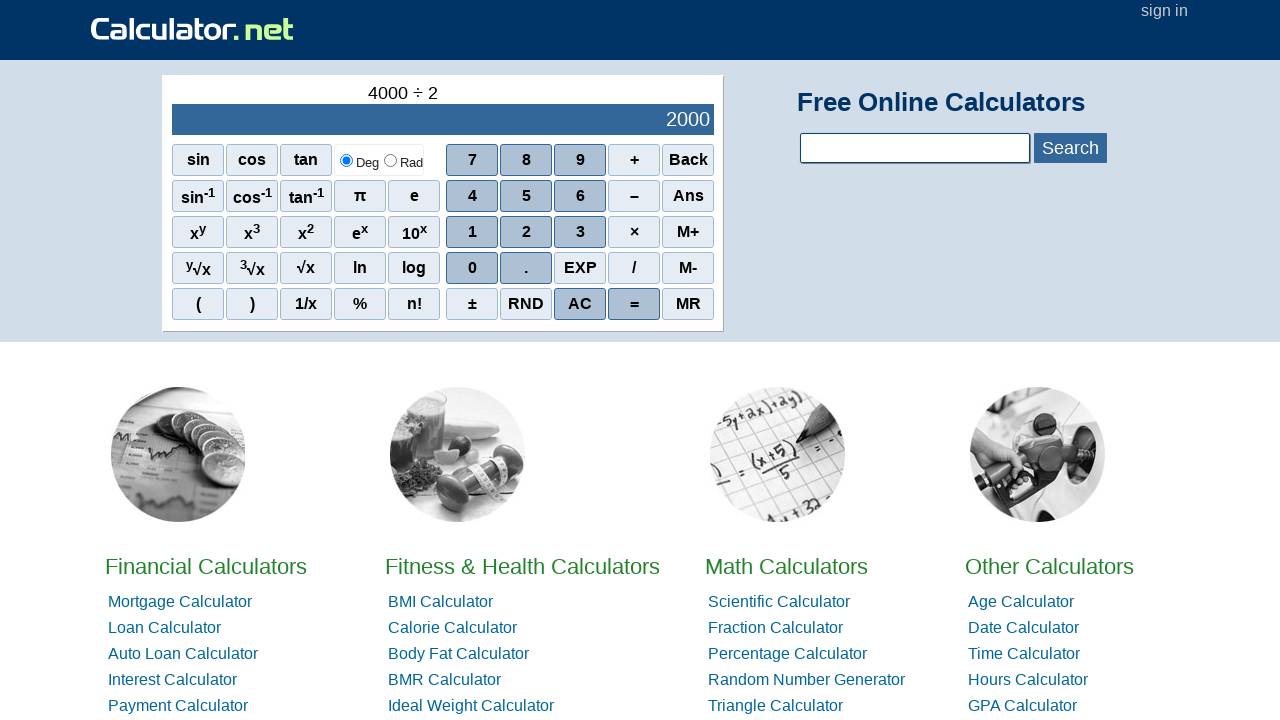

Clicked button 0 at (472, 268) on xpath=//*[@id="sciout"]/tbody/tr[2]/td[2]/div/div[4]/span[1]
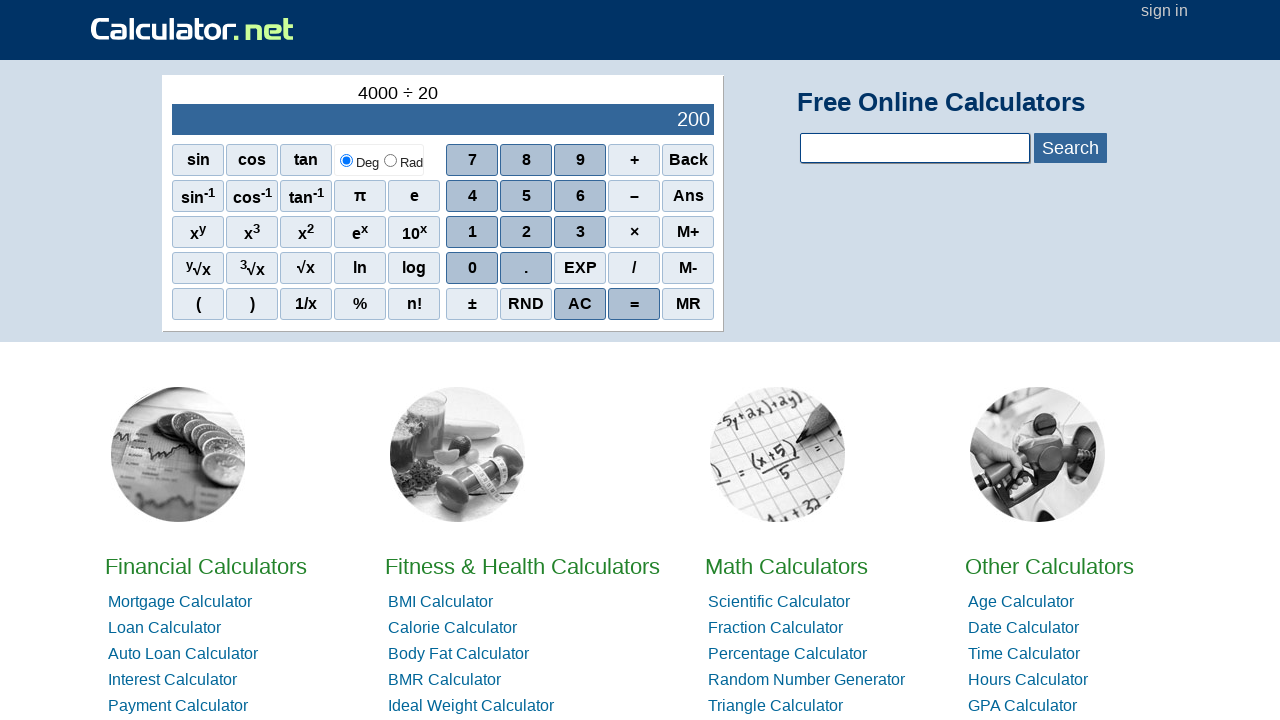

Clicked button 0 at (472, 268) on xpath=//*[@id="sciout"]/tbody/tr[2]/td[2]/div/div[4]/span[1]
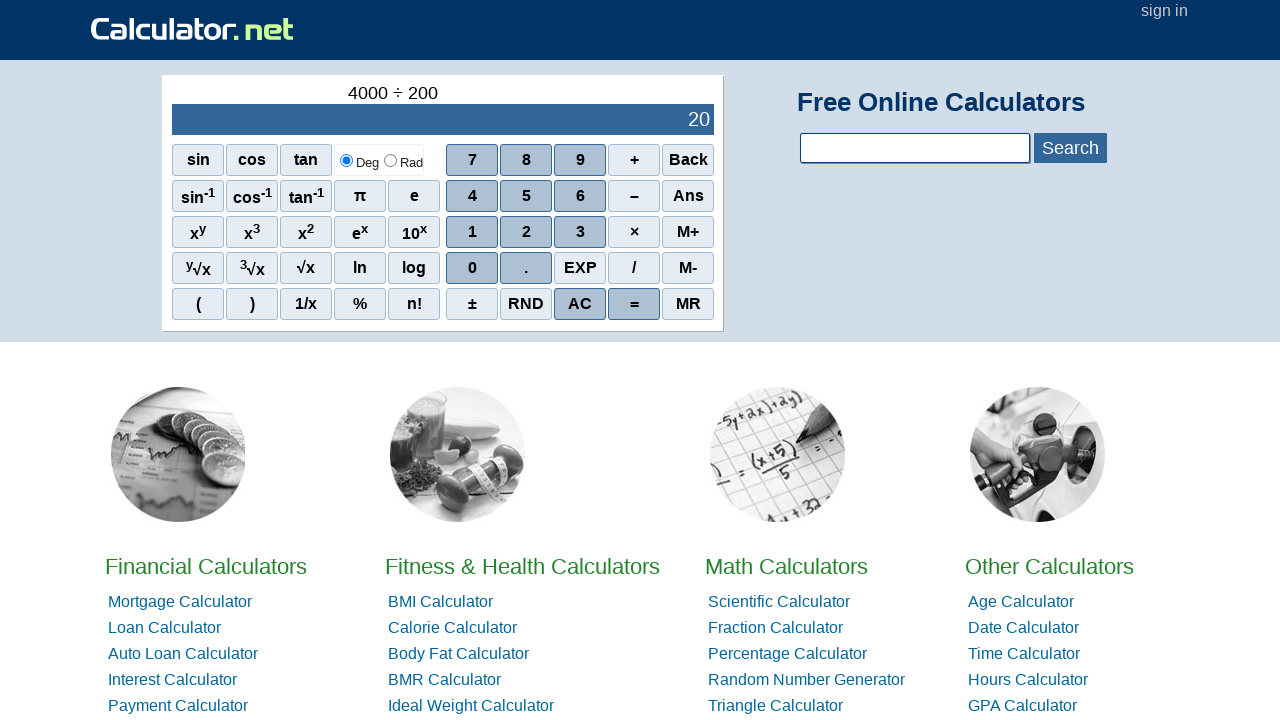

Clicked equals button to compute result at (634, 304) on xpath=//*[@id="sciout"]/tbody/tr[2]/td[2]/div/div[5]/span[4]
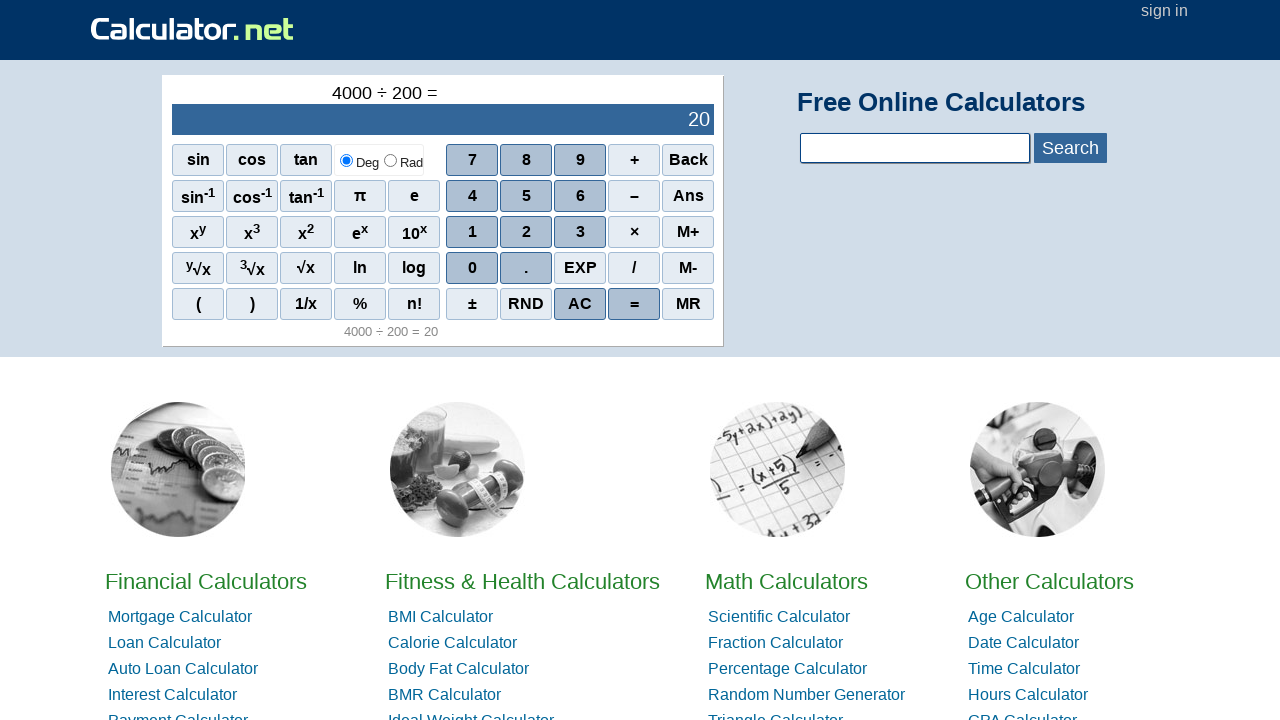

Located result element
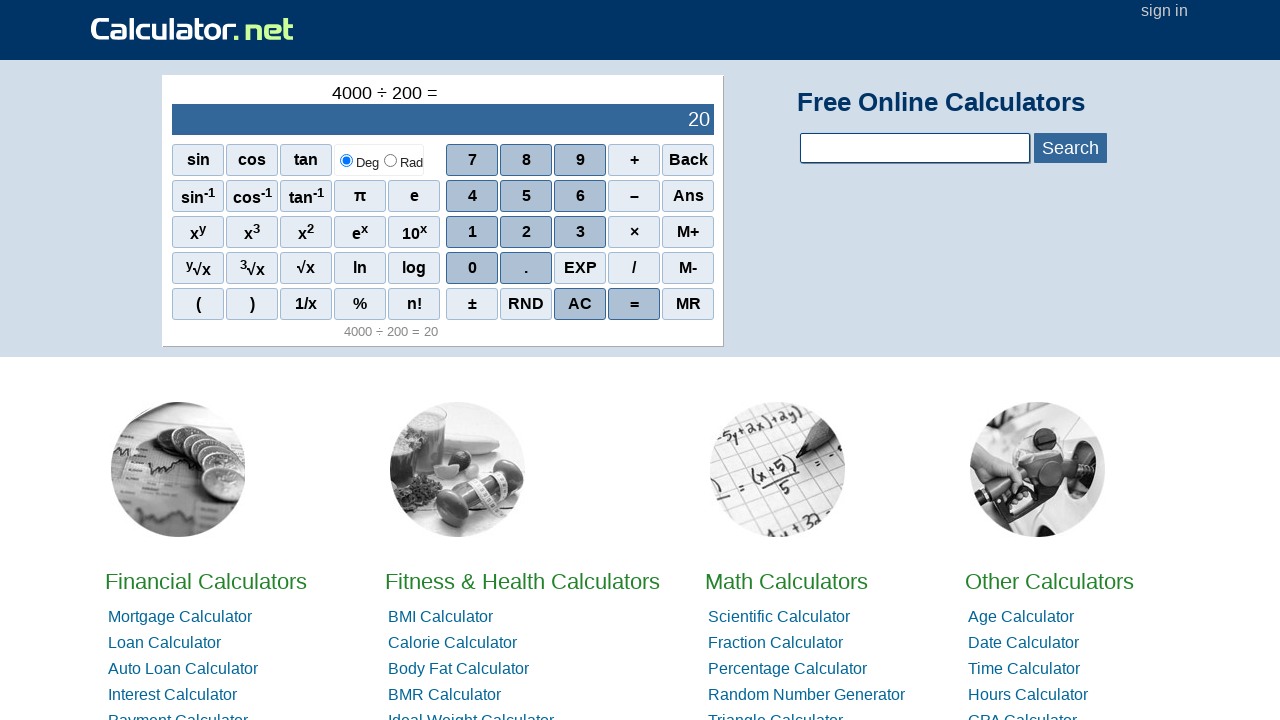

Result output element is visible
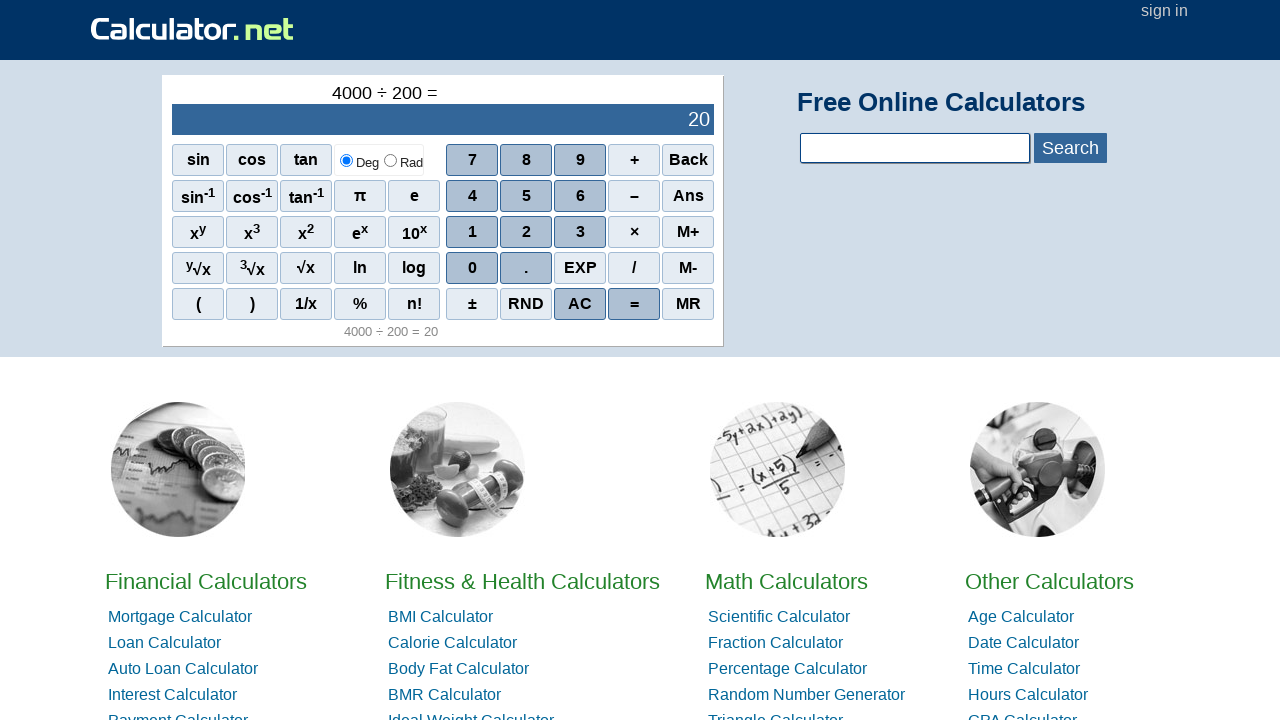

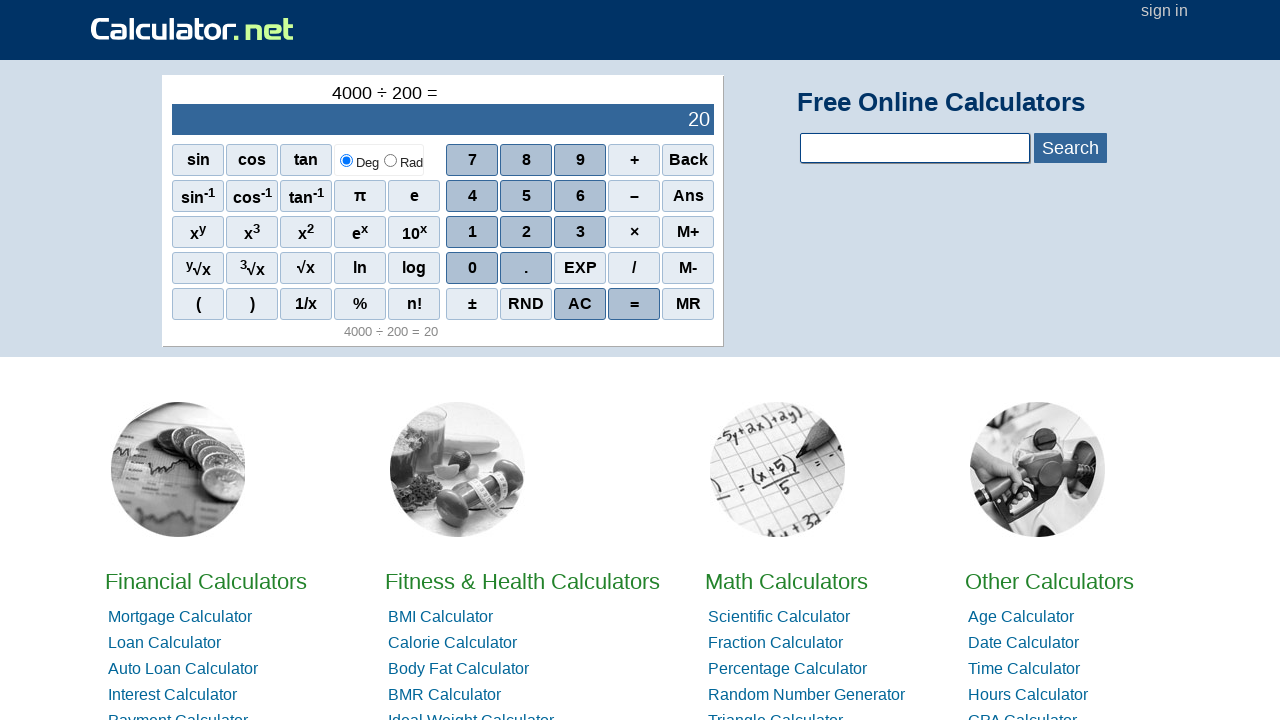